Tests mouse hover functionality by hovering over a button and clicking the 'Top' option that appears

Starting URL: https://rahulshettyacademy.com/AutomationPractice/

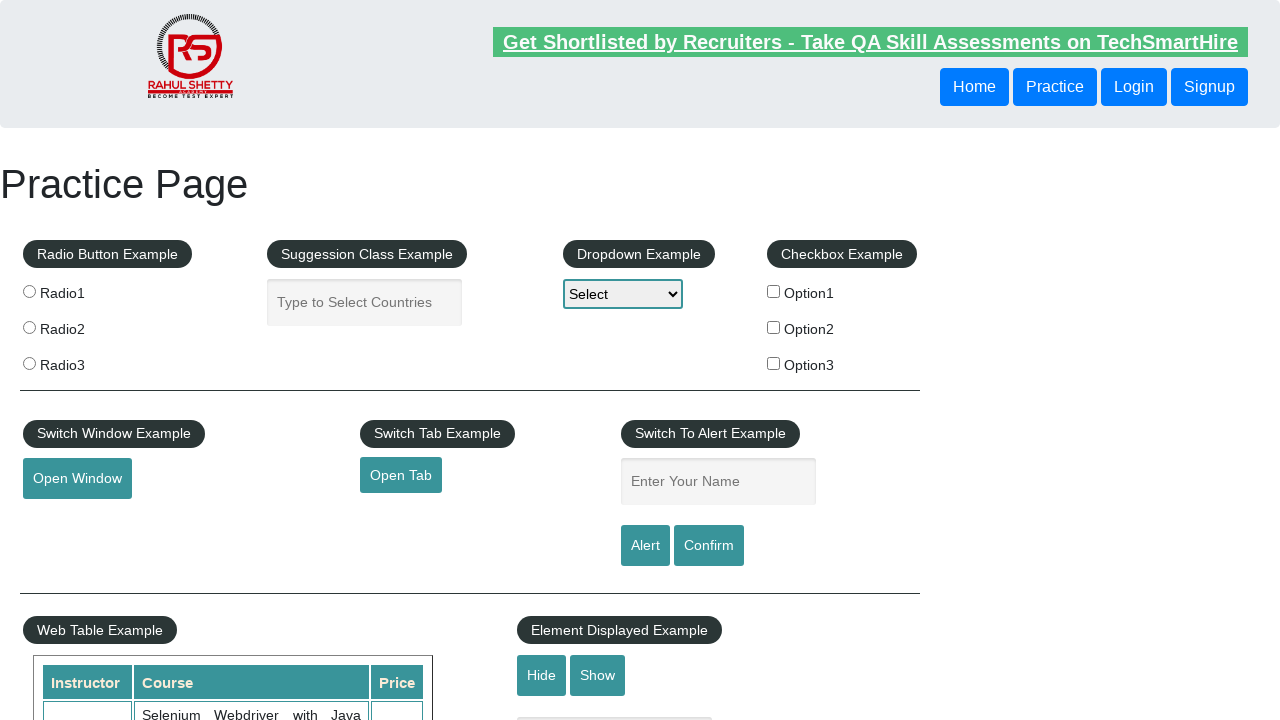

Scrolled down 1100 pixels to reach mouse hover section
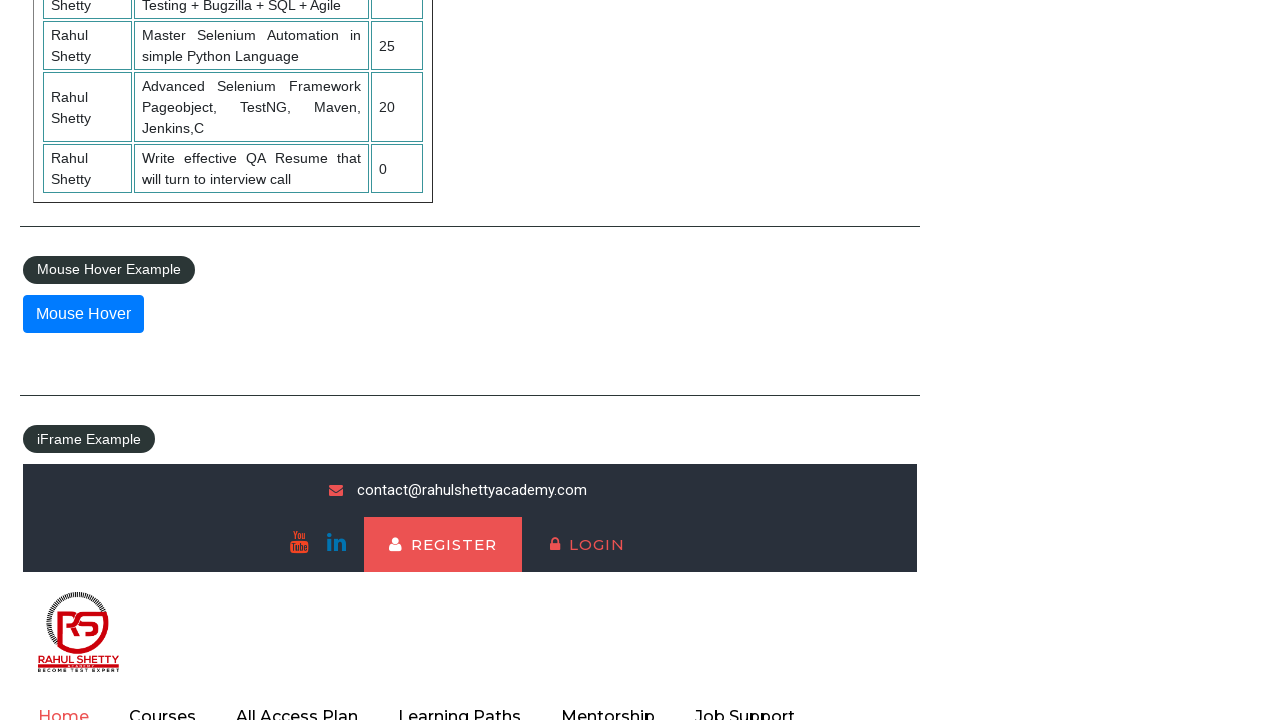

Hovered over the mouse hover button at (83, 314) on #mousehover
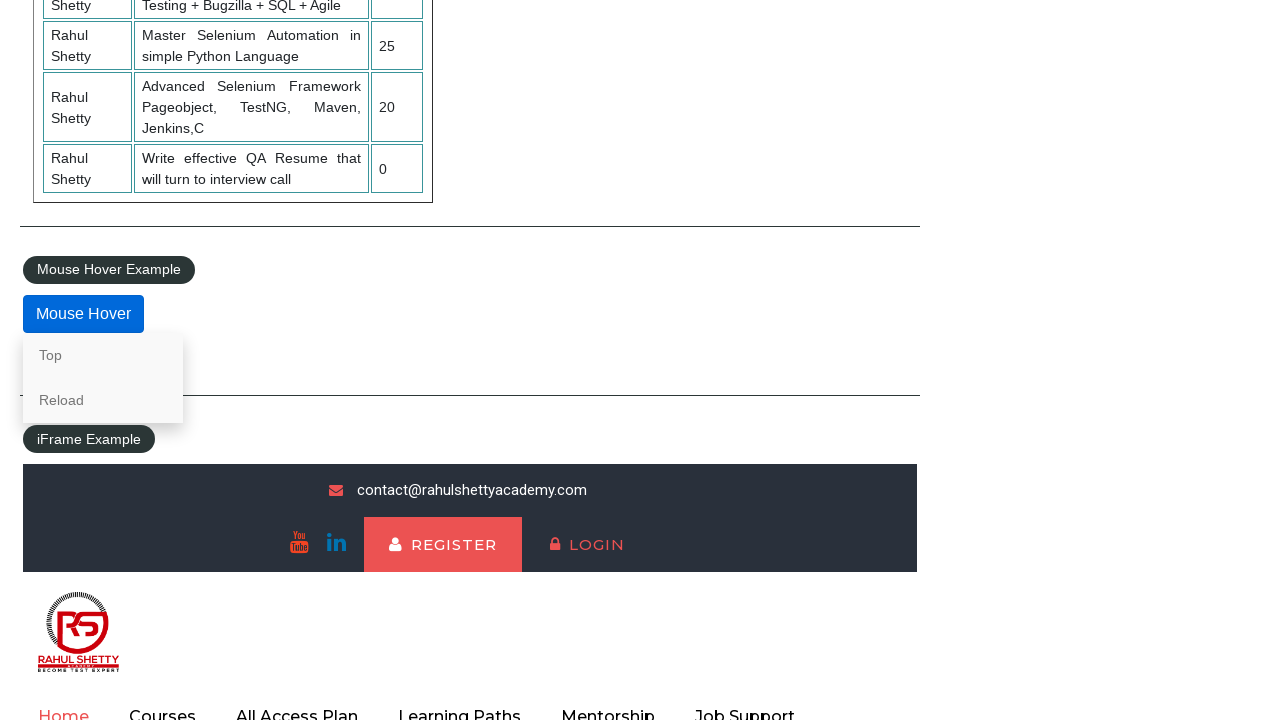

Waited for 'Top' option to appear in hover menu
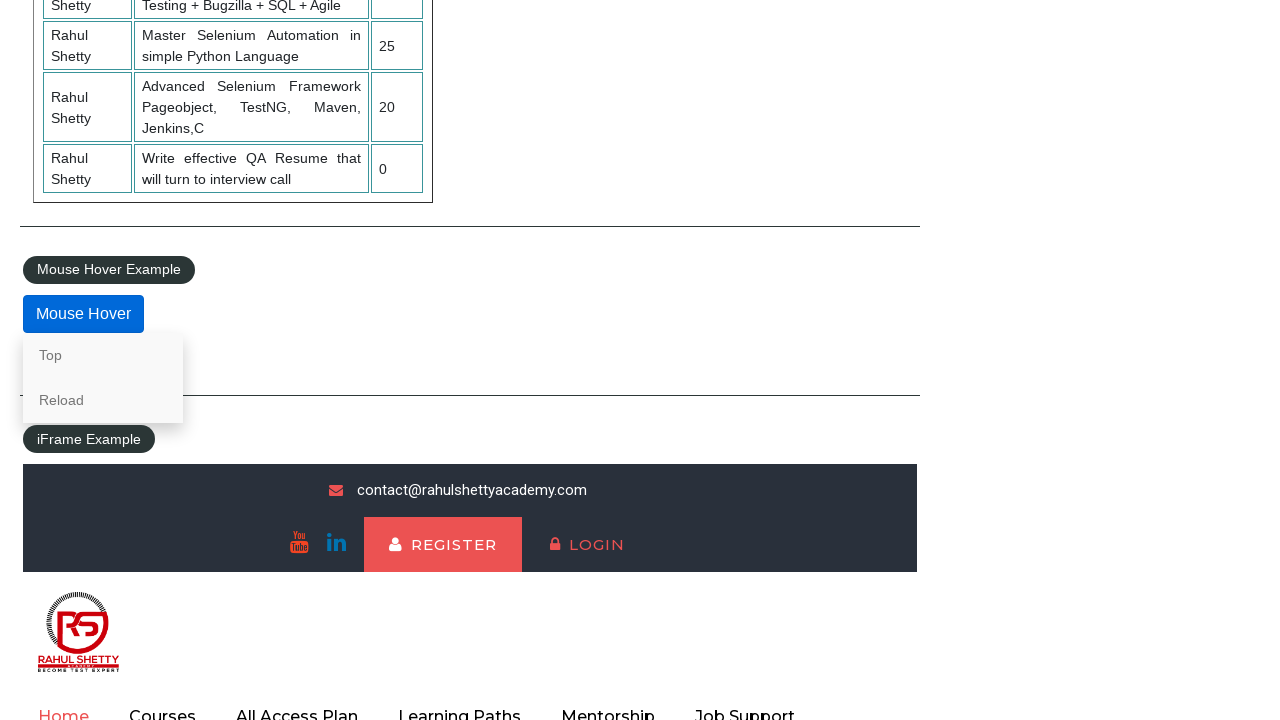

Clicked the 'Top' option from the hover menu at (103, 355) on a:has-text('Top')
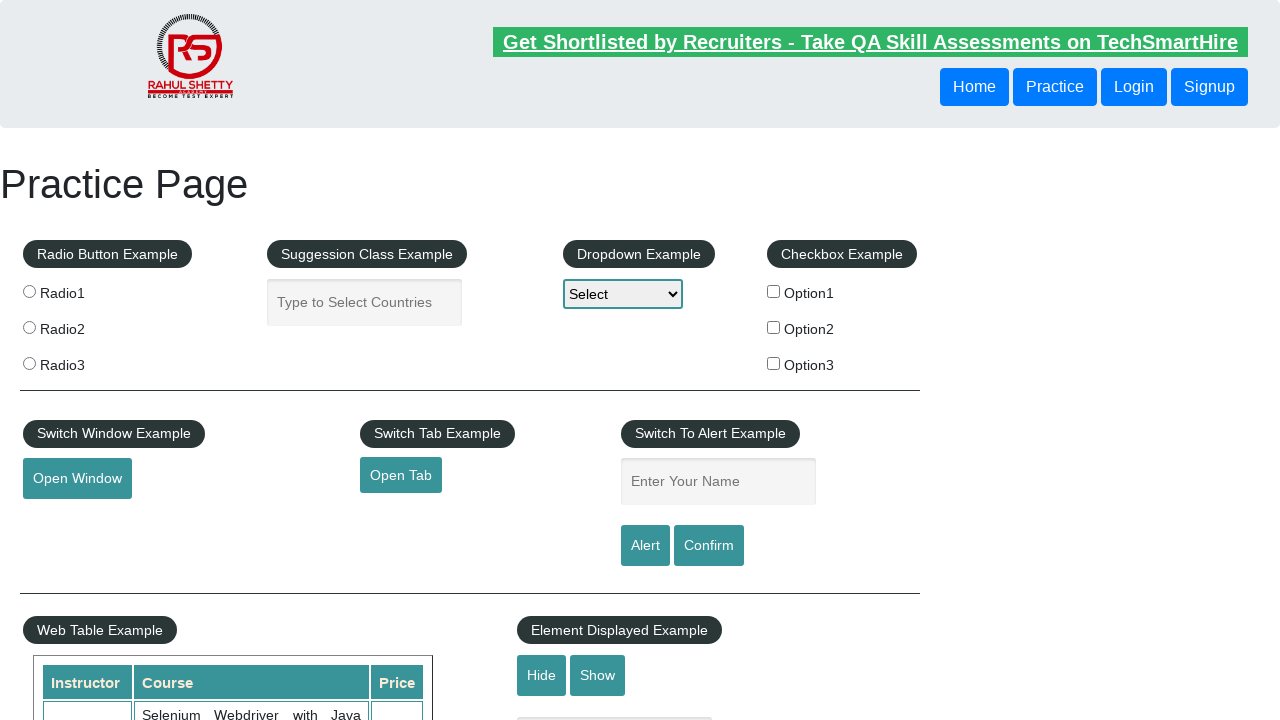

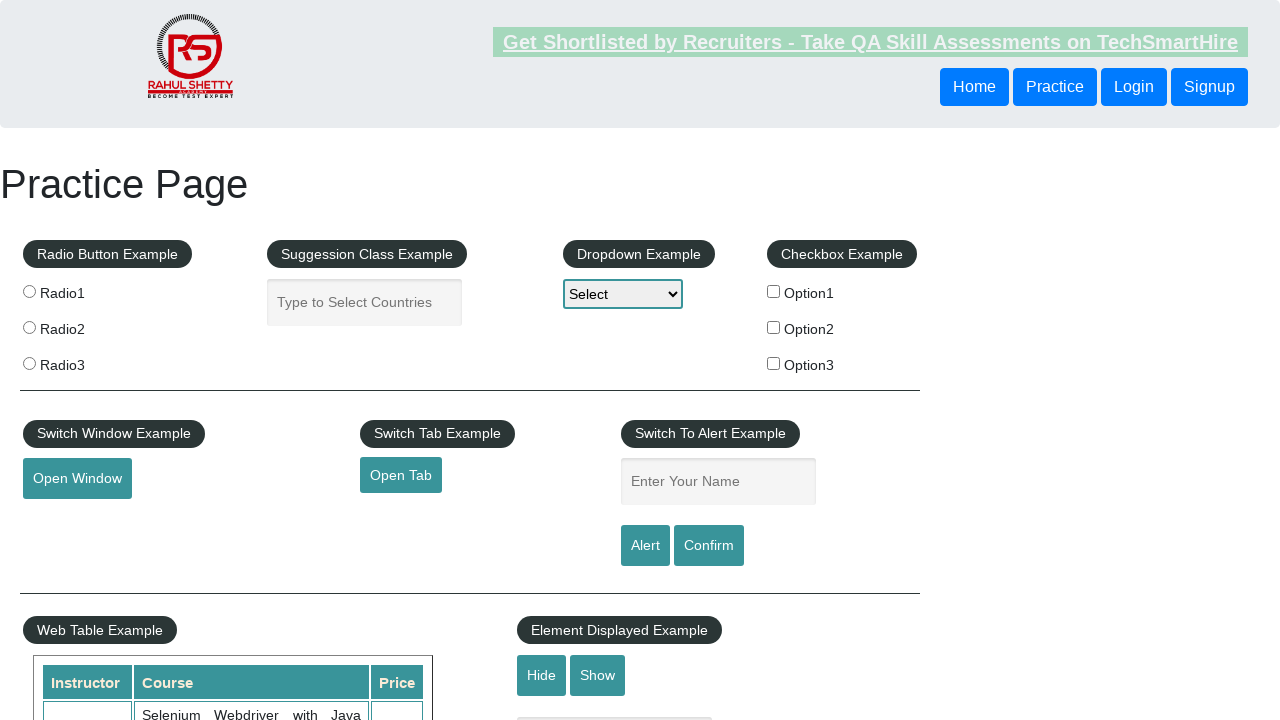